Tests JavaScript scrolling functionality by scrolling down to a link and then scrolling back up to the home link

Starting URL: https://practice.cydeo.com/large

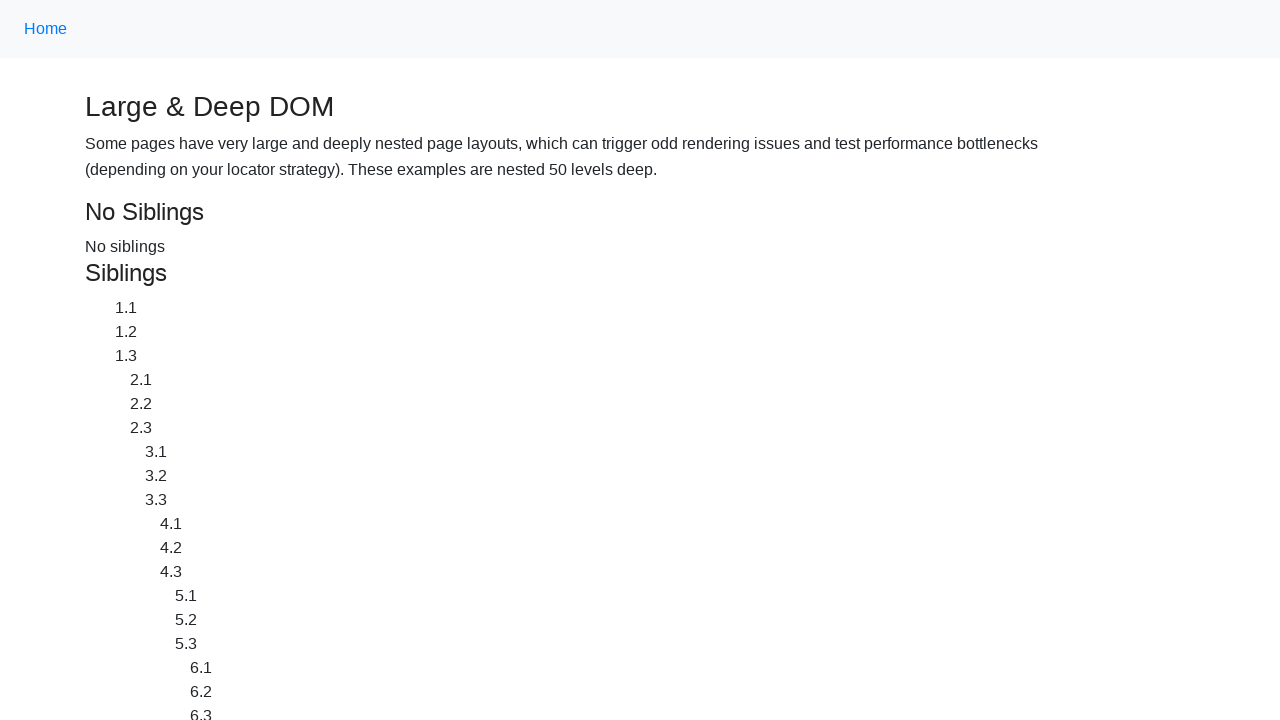

Navigated to https://practice.cydeo.com/large
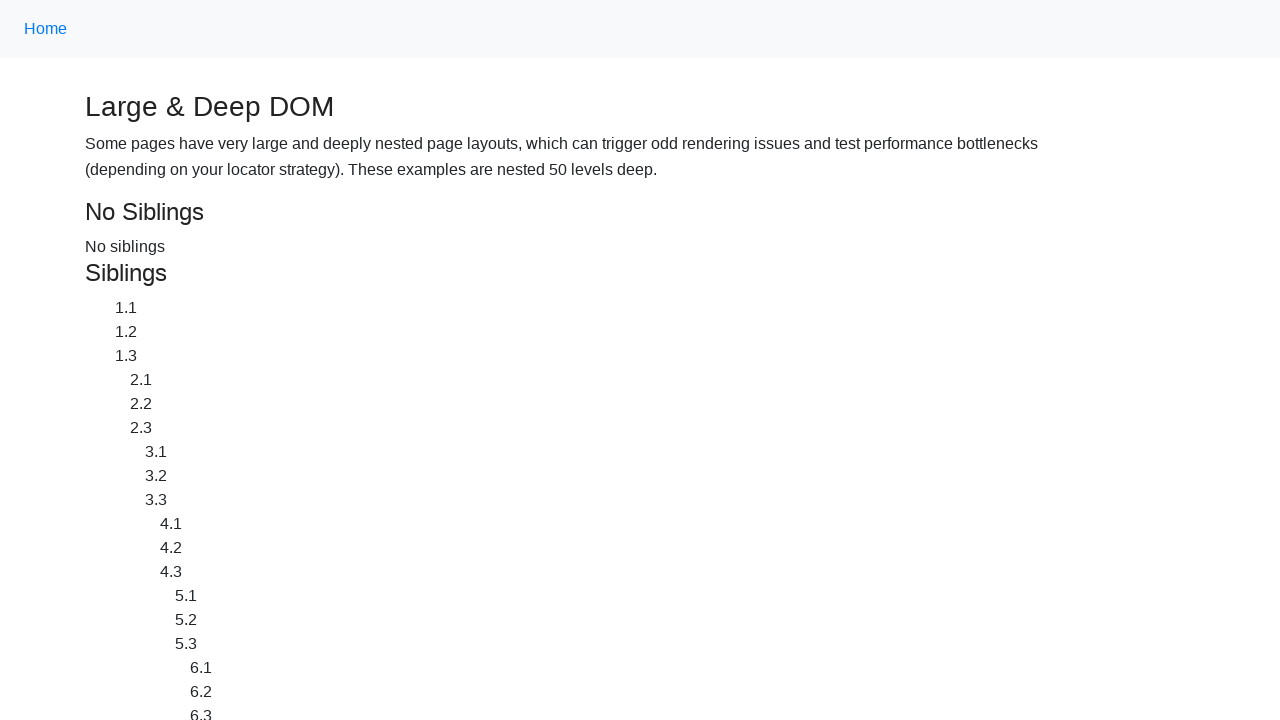

Located Cydeo link element
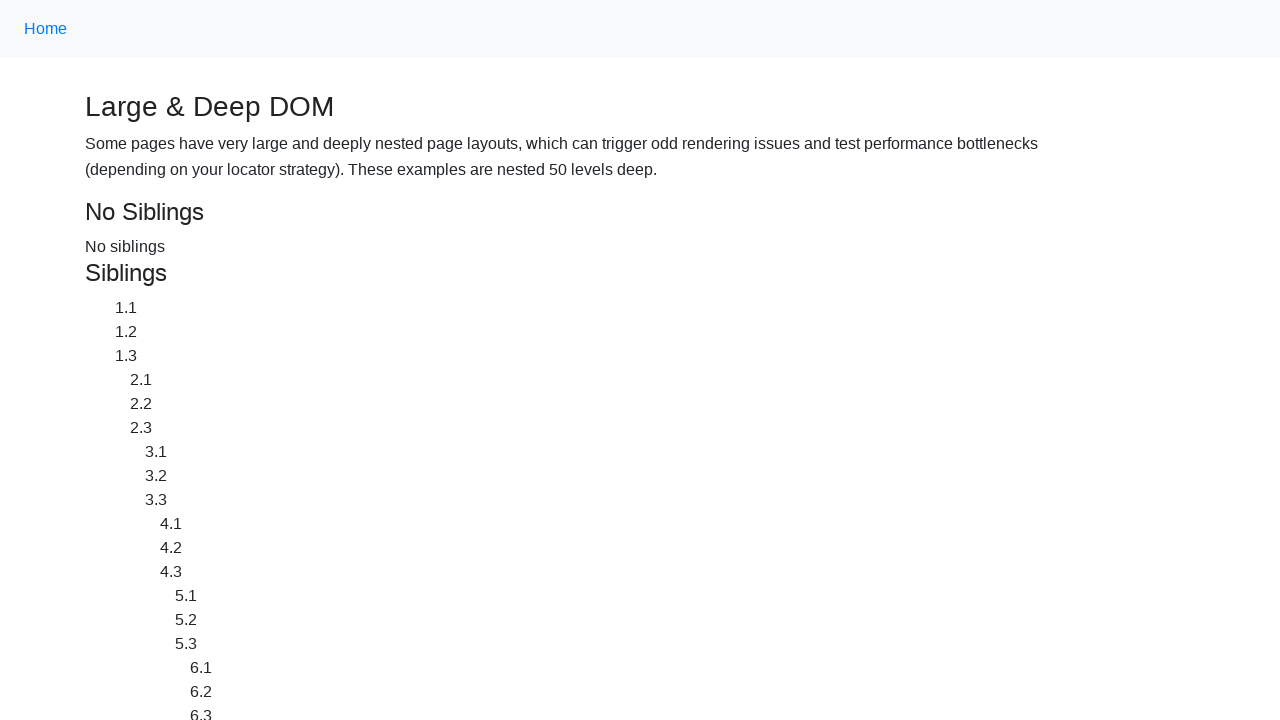

Scrolled down to Cydeo link
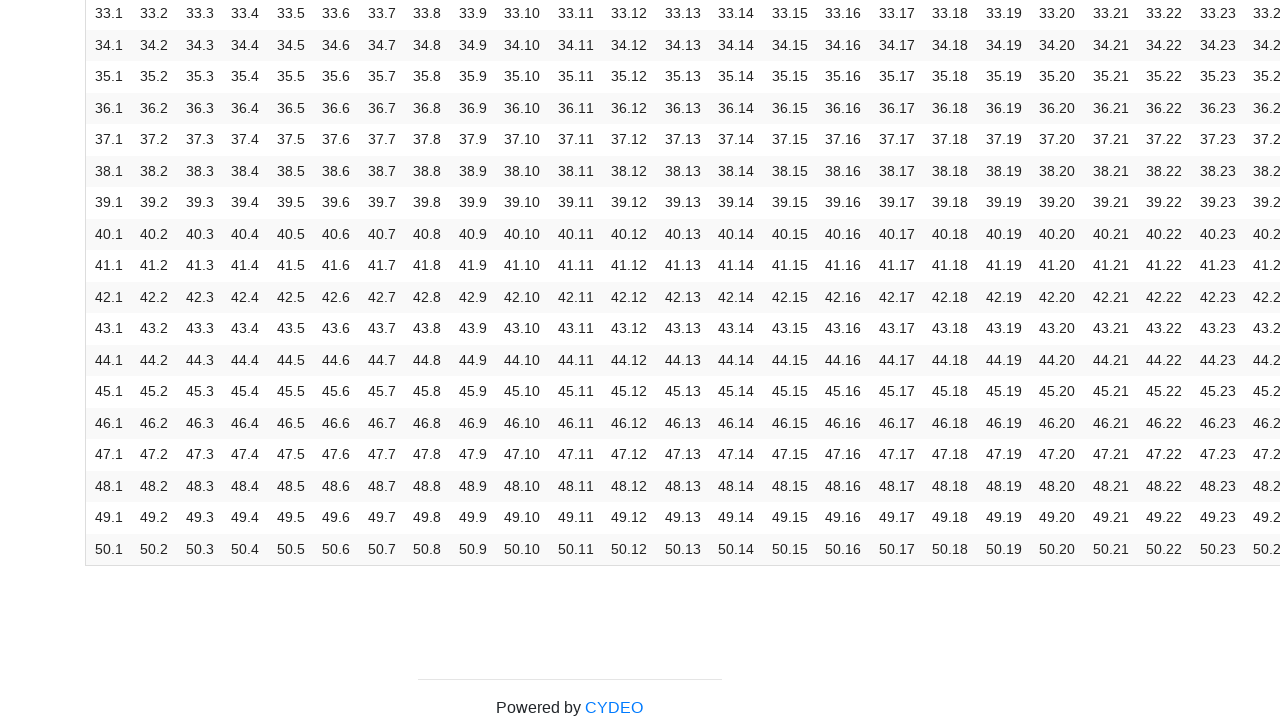

Waited 1000ms for scroll animation to complete
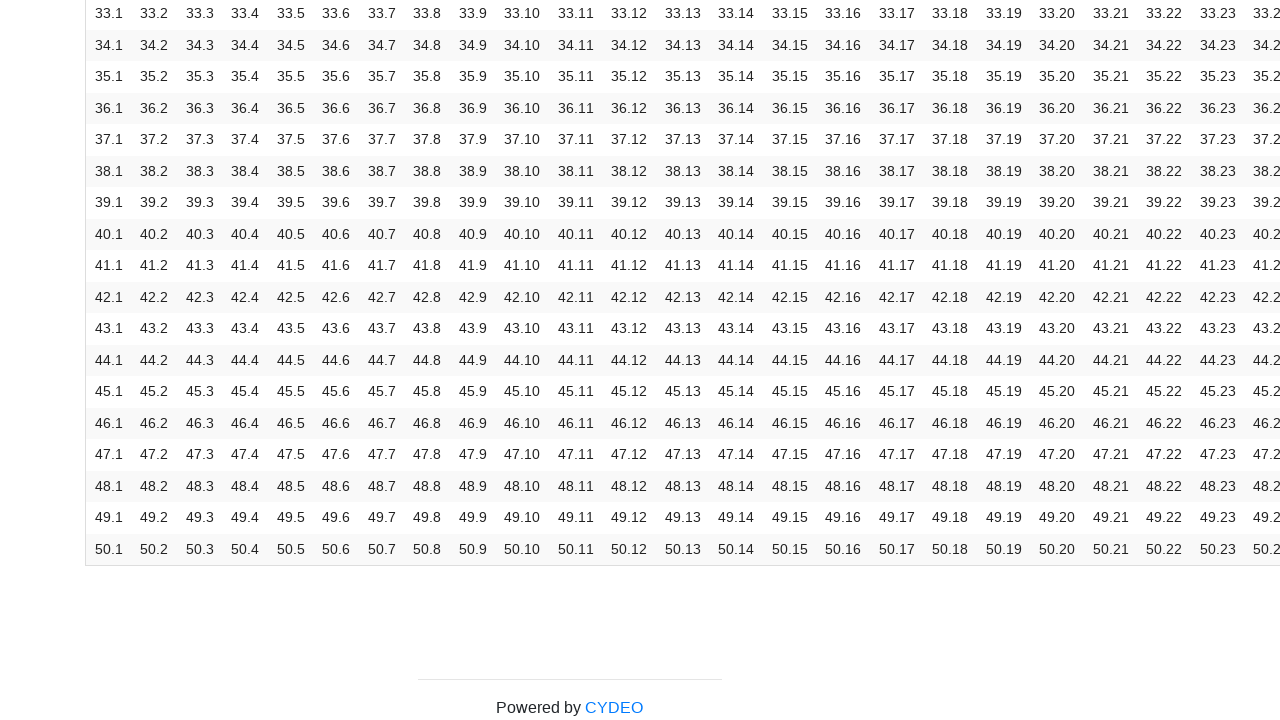

Located Home link element
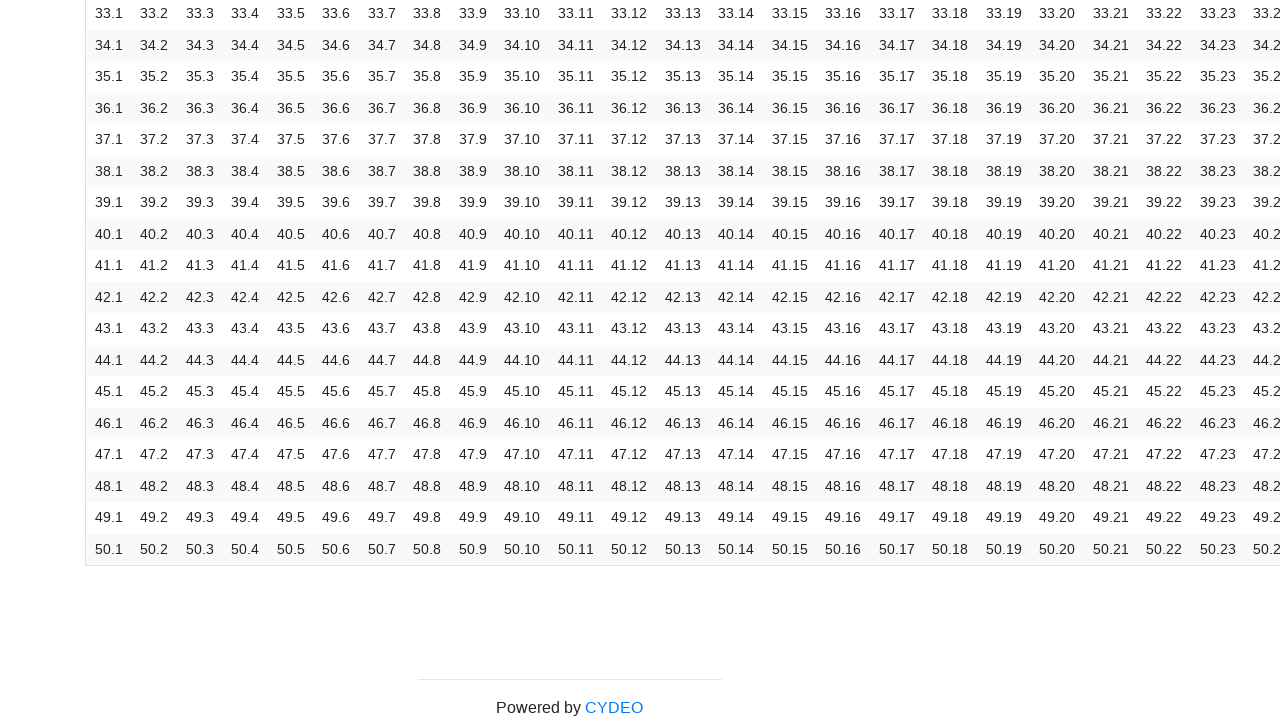

Scrolled back up to Home link
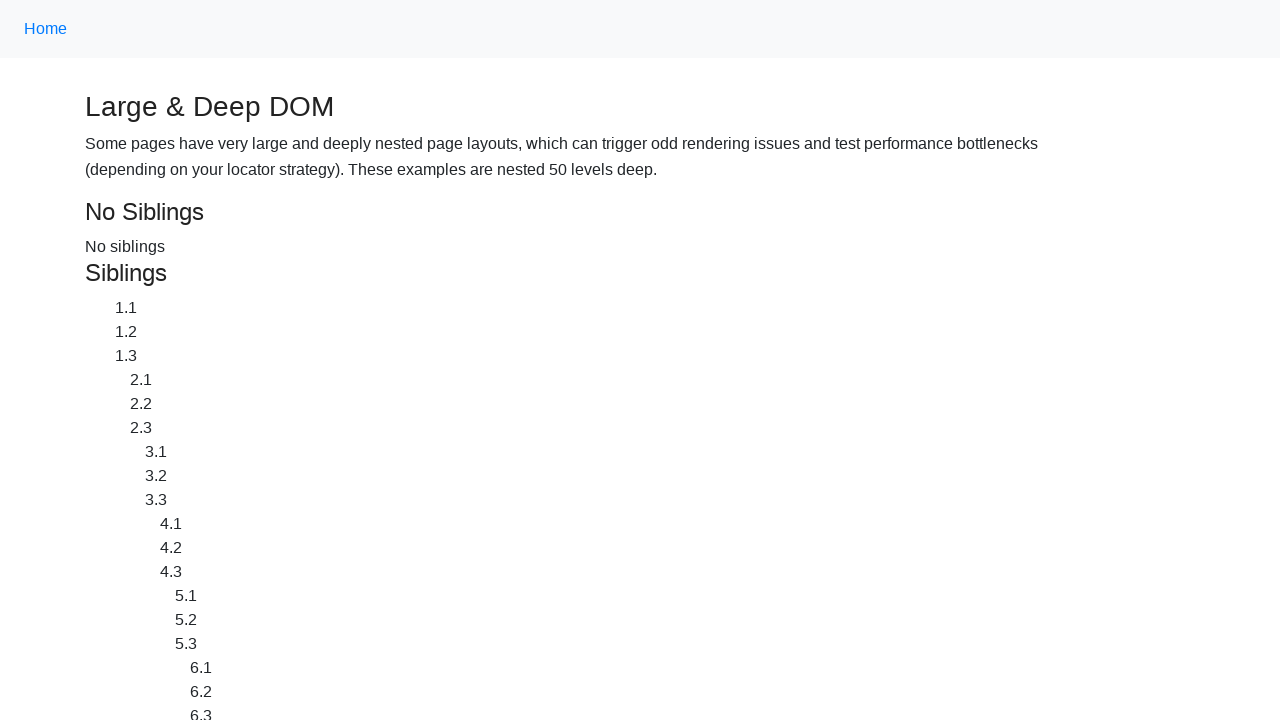

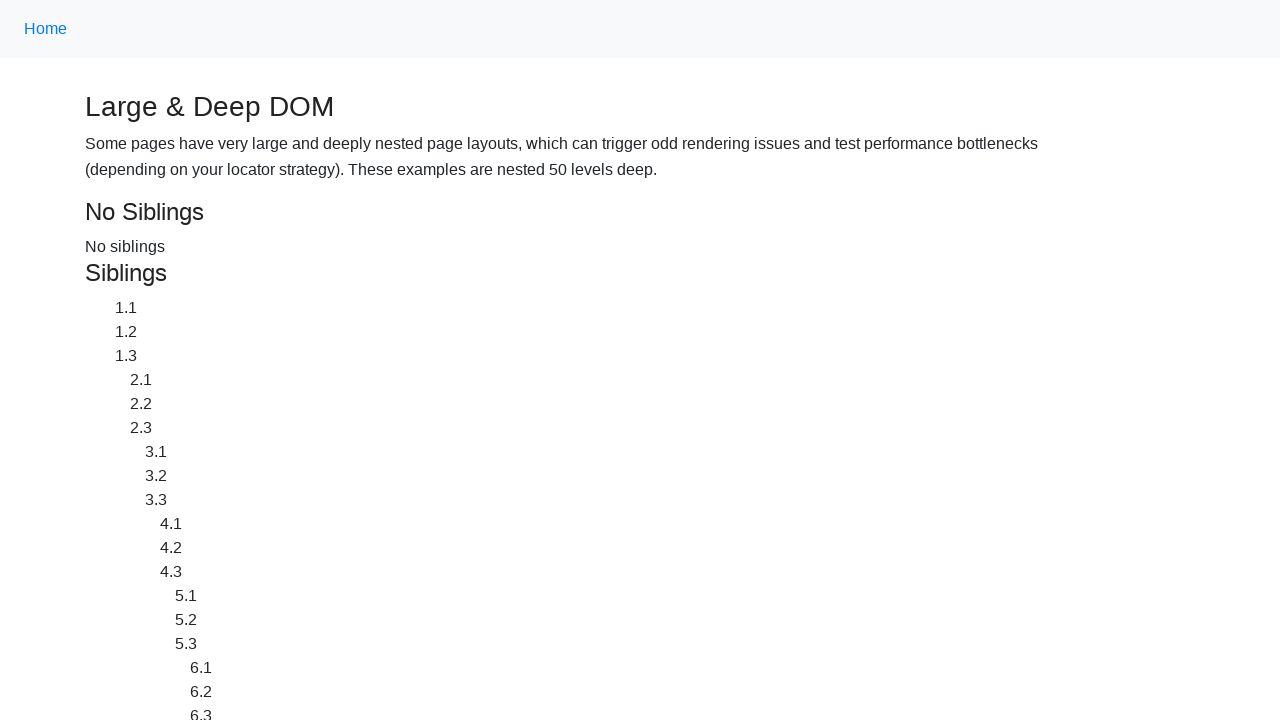